Tests the FAQ accordion dropdown for charger question by scrolling to the bottom, clicking on the sixth accordion item, and verifying the battery information text.

Starting URL: https://qa-scooter.praktikum-services.ru/

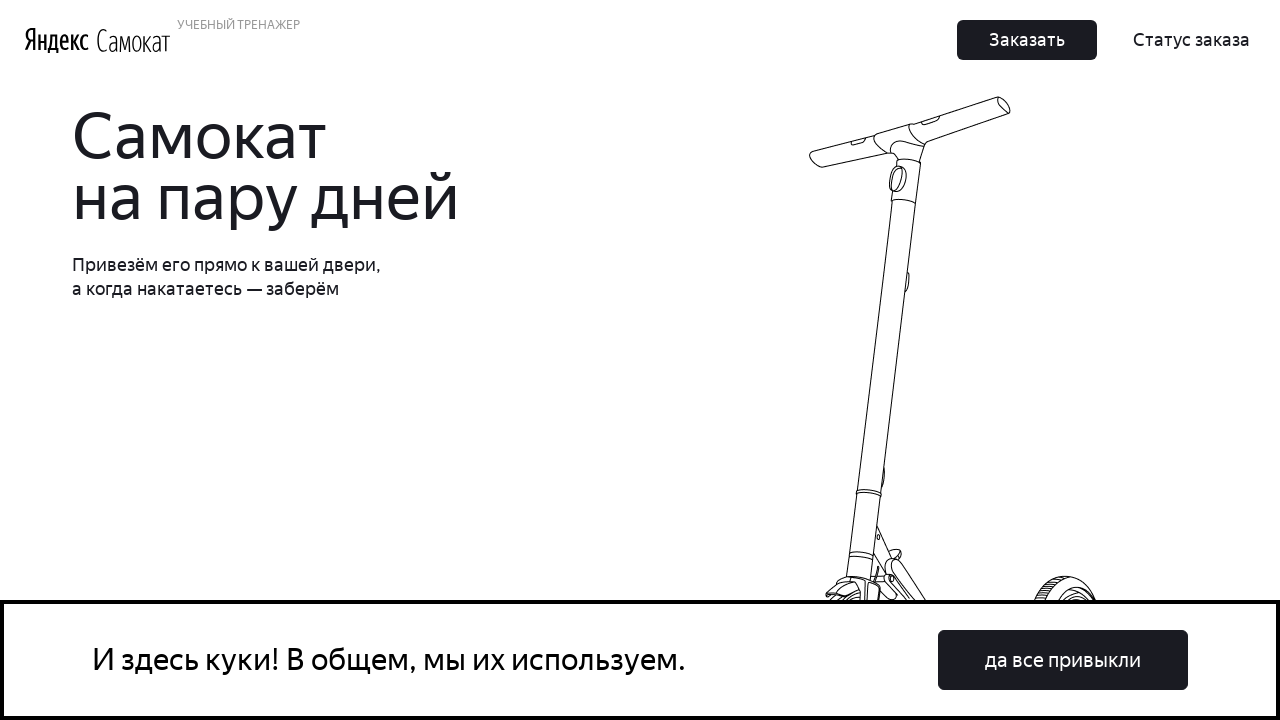

Scrolled to bottom of page
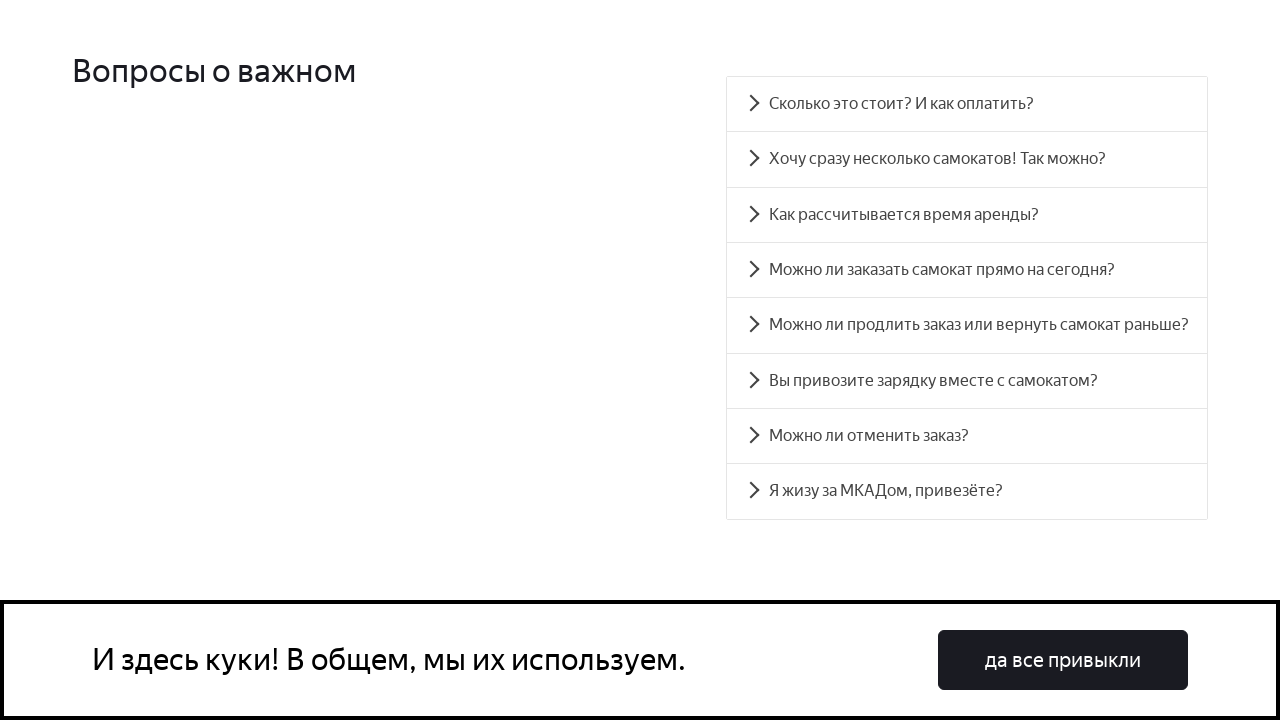

Clicked on sixth accordion item (charger question) at (967, 381) on #accordion__heading-5
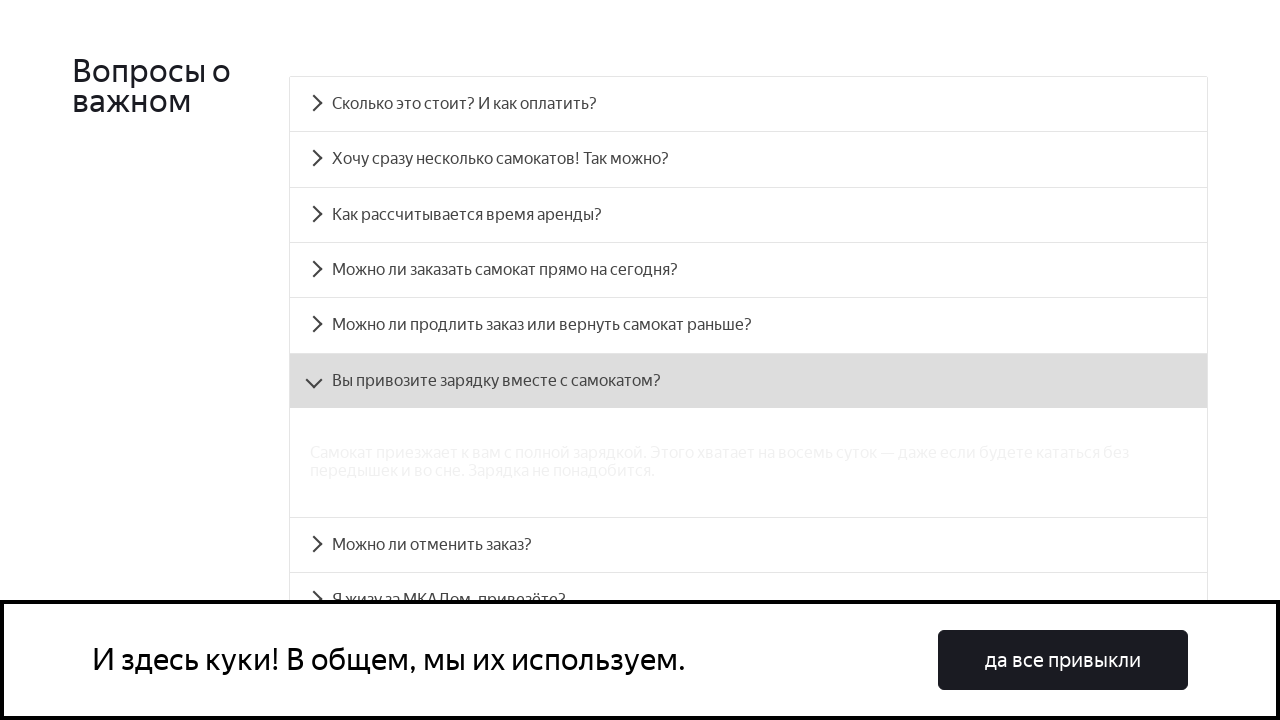

Verified battery information text is visible in accordion dropdown
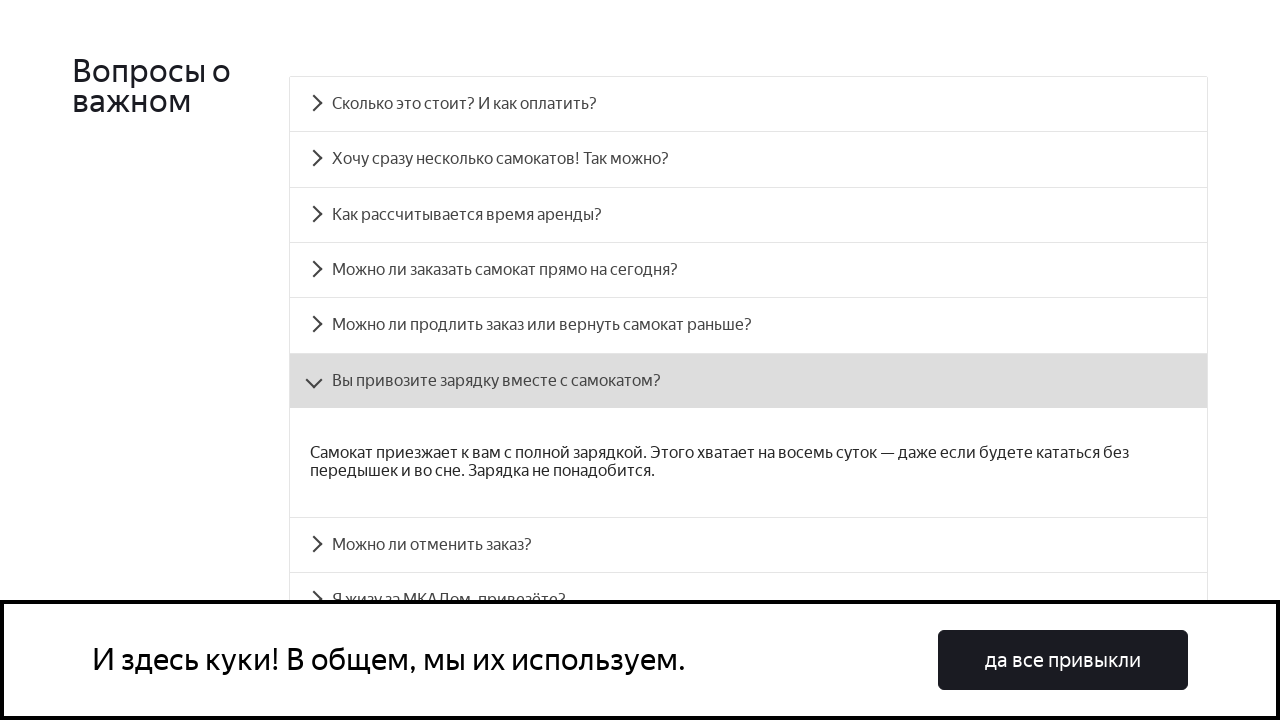

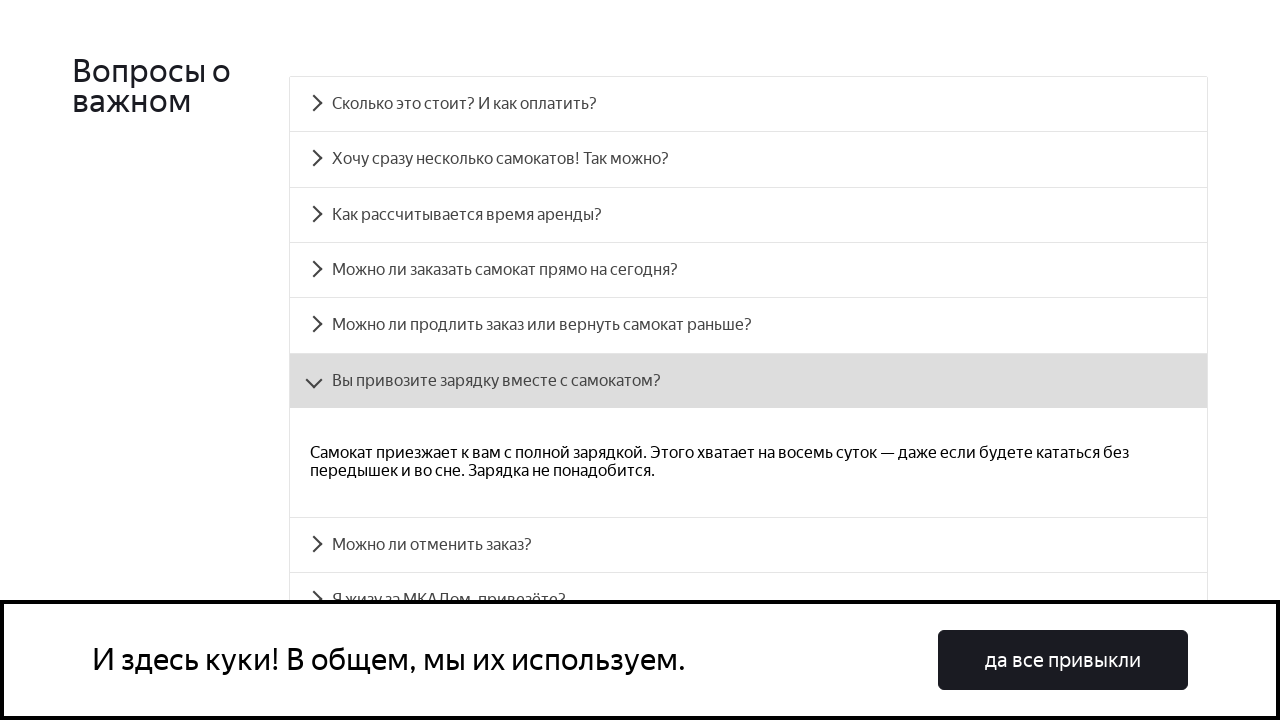